Tests navigation to product pages by hovering over the Products dropdown menu and clicking on a specific product option

Starting URL: https://www.entrata.com

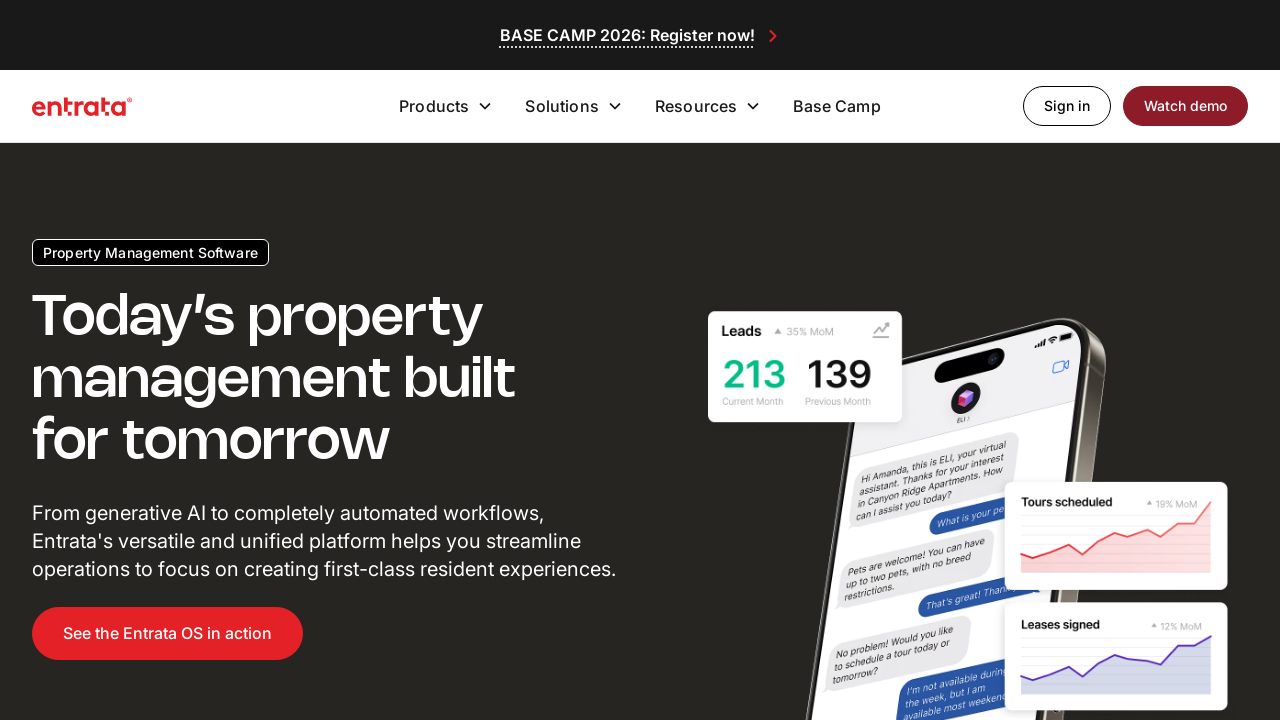

Hovered over Products dropdown menu to reveal options at (434, 106) on text='Products'
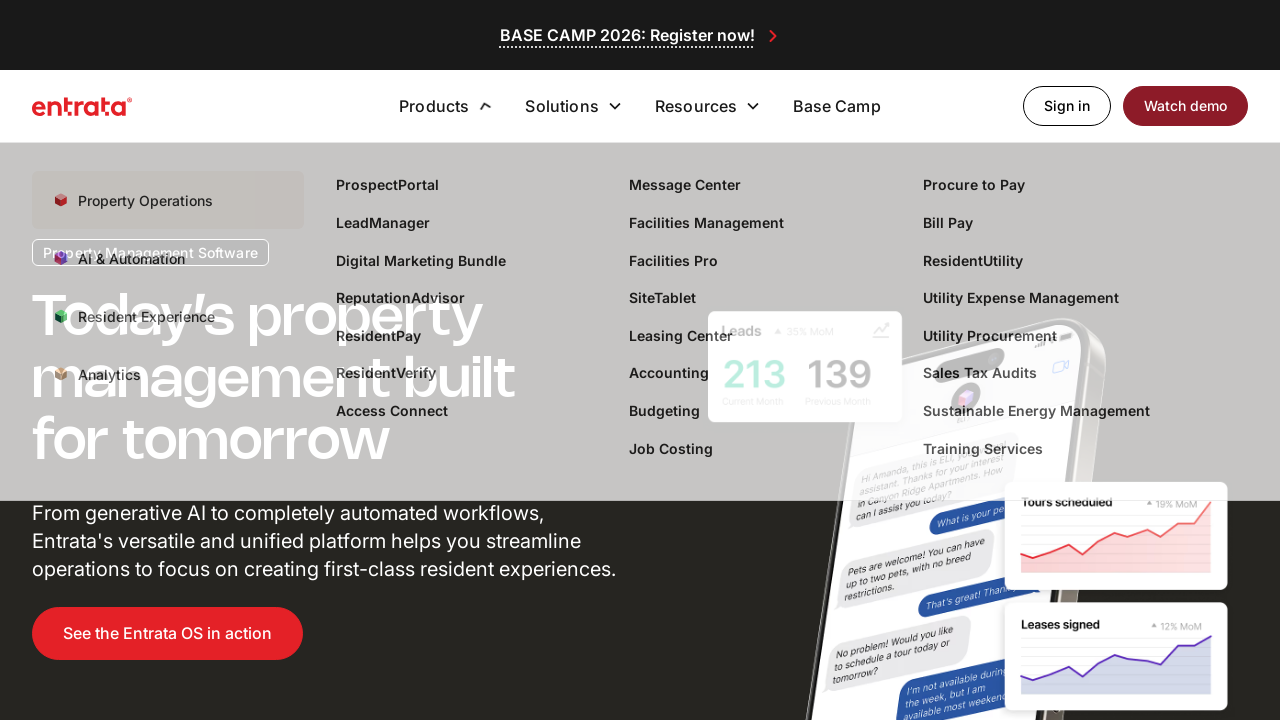

Clicked on ResidentPay product option from dropdown at (378, 336) on text='ResidentPay'
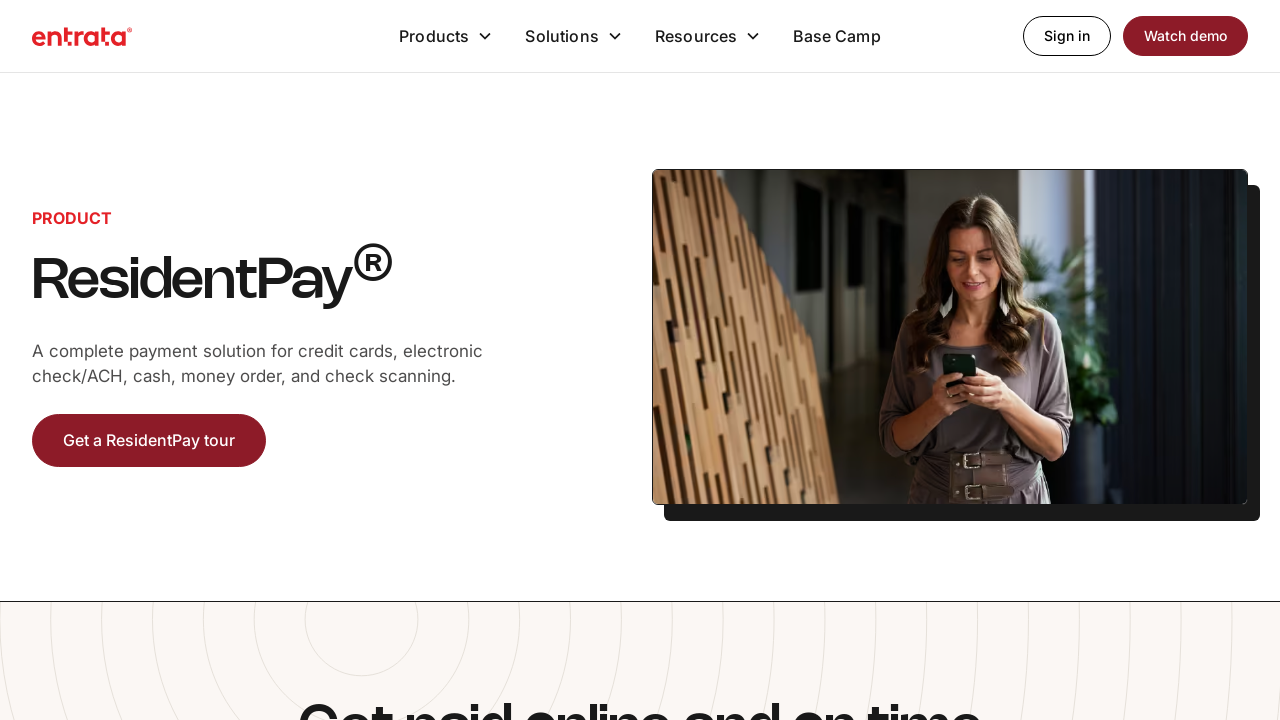

Verified navigation to ResidentPay page by confirming h1 heading is present
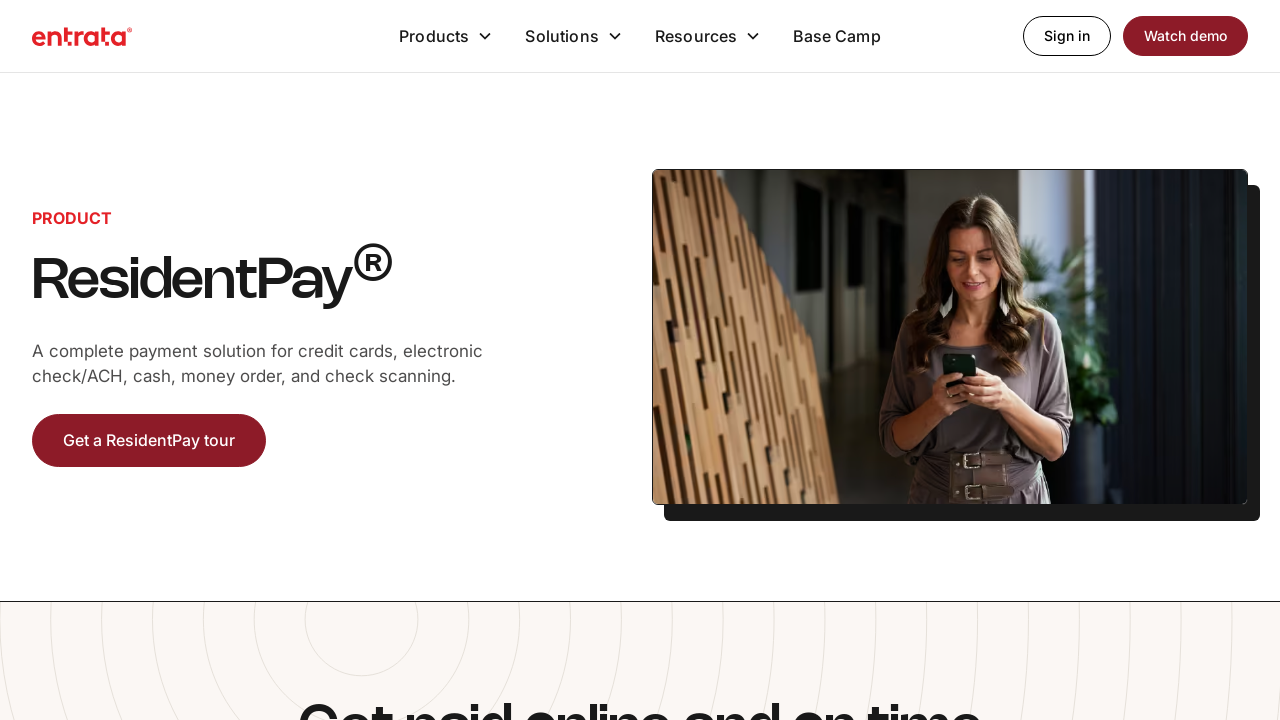

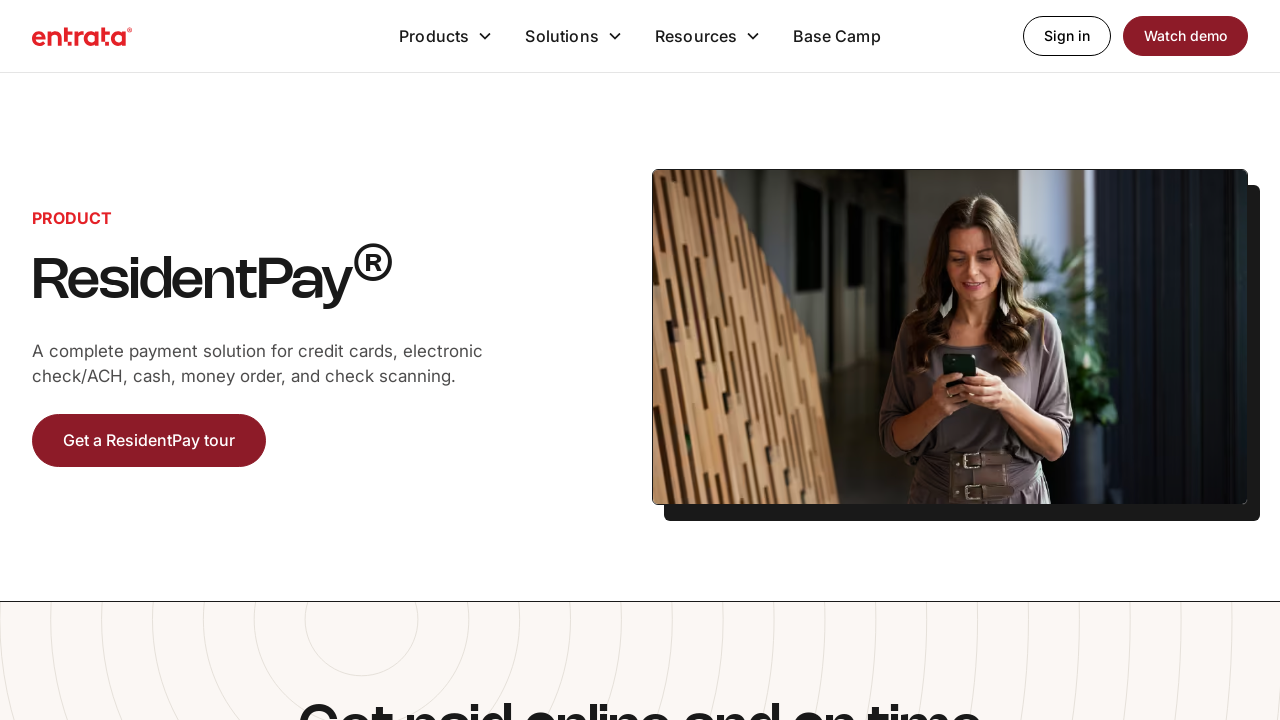